Tests radio button selection on a practice automation page by finding and clicking a specific radio button option

Starting URL: https://rahulshettyacademy.com/AutomationPractice/

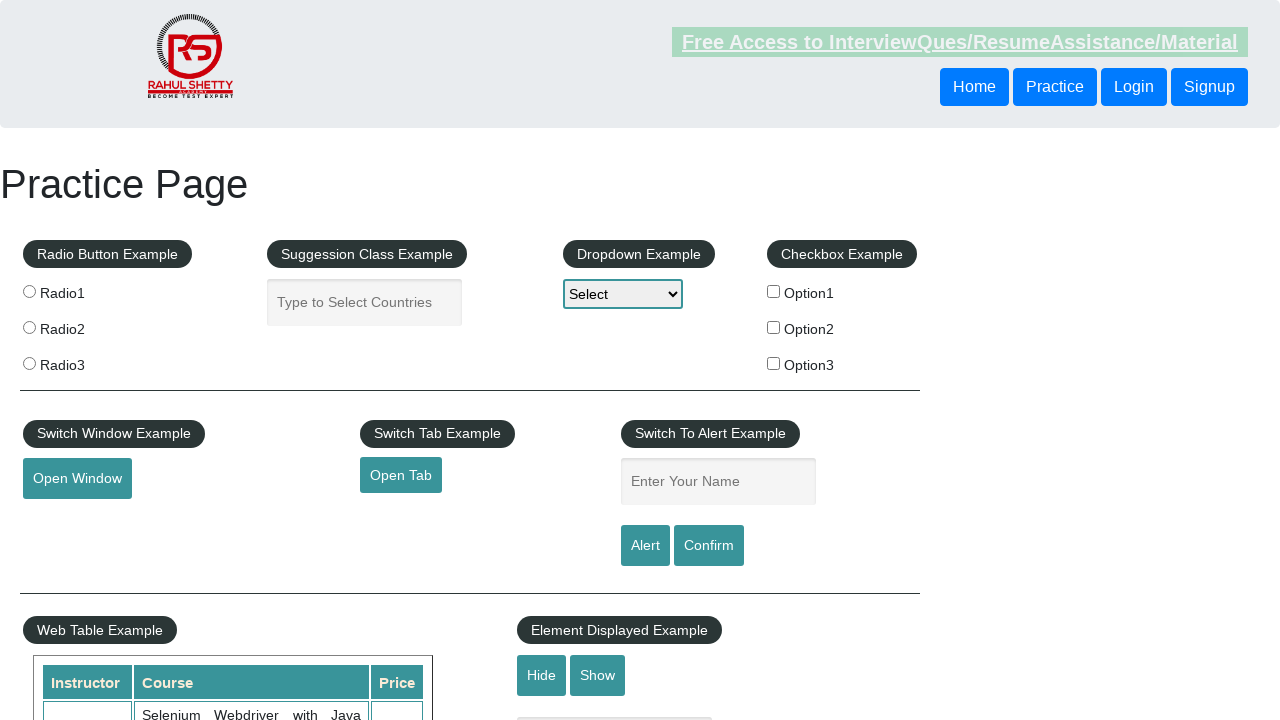

Navigated to automation practice page
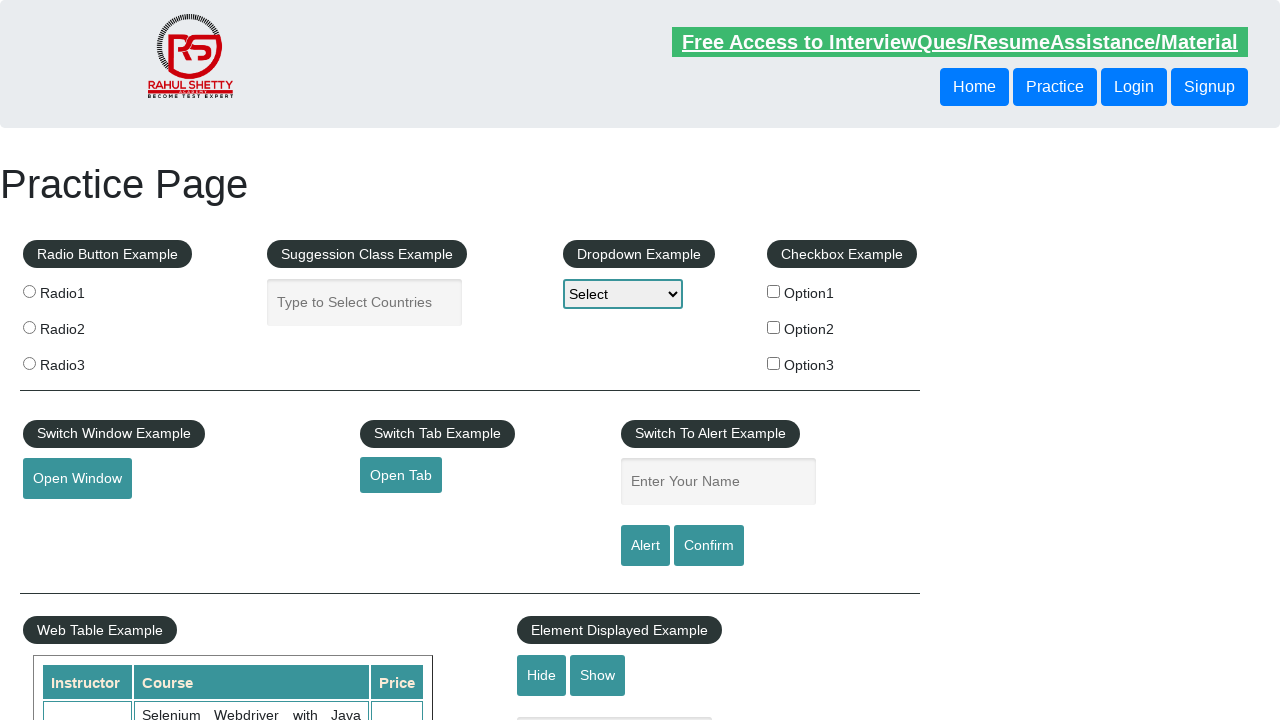

Located all radio button elements
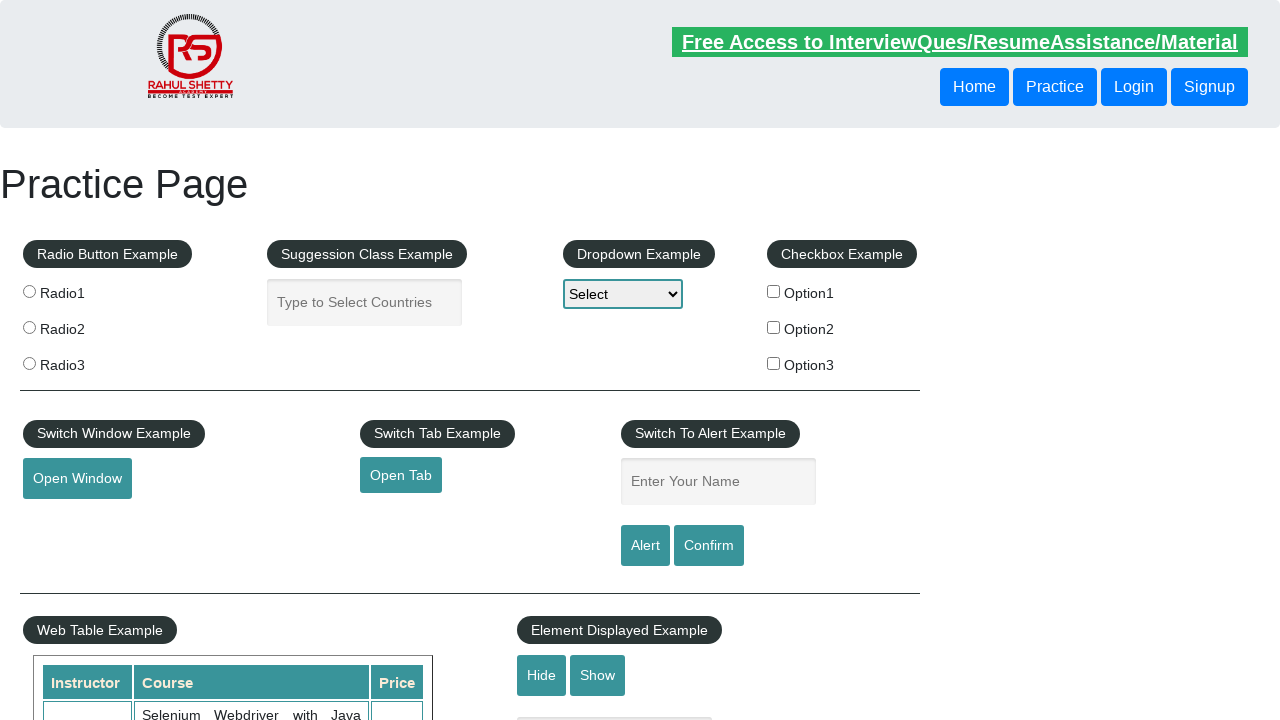

Found 3 radio buttons on the page
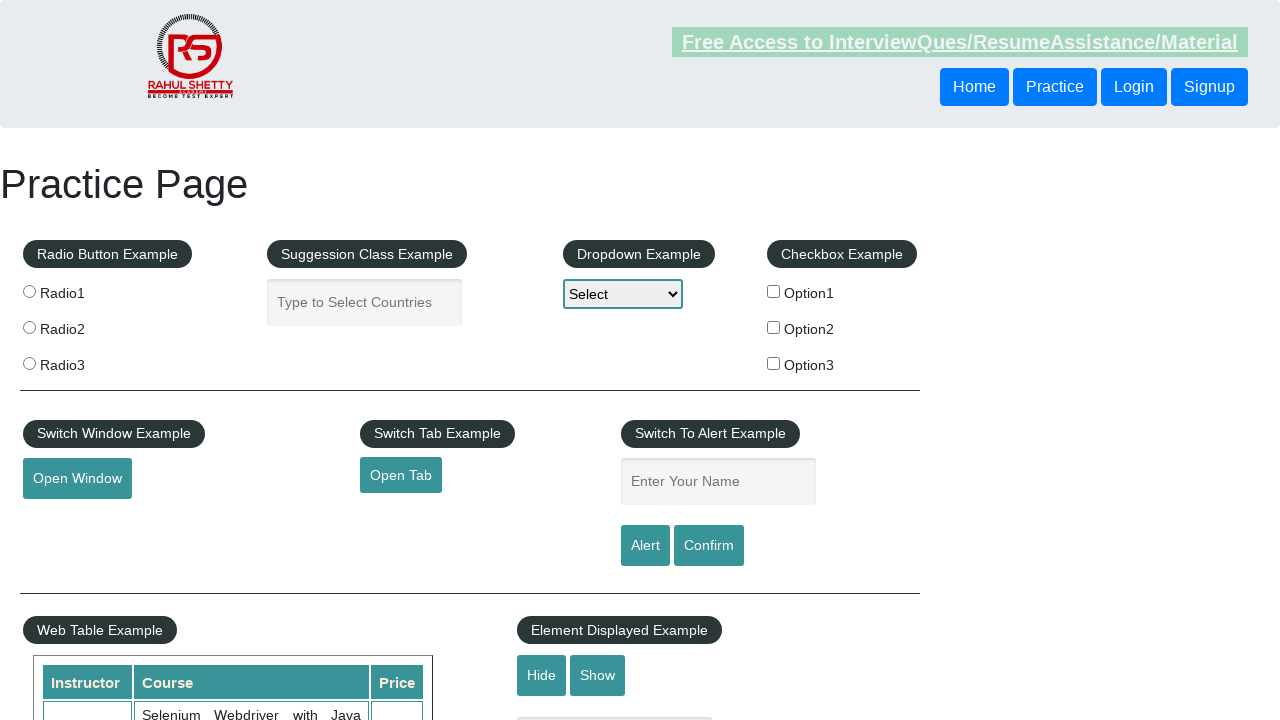

Inspecting radio button at index 0
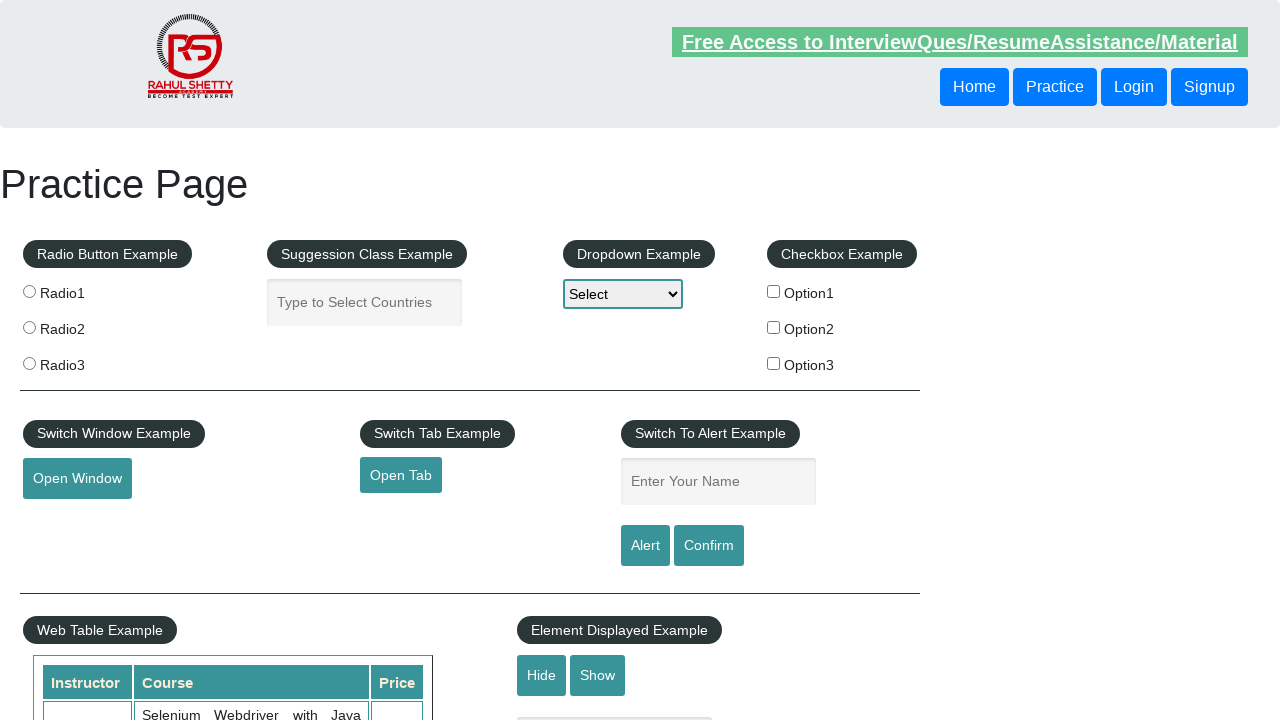

Inspecting radio button at index 1
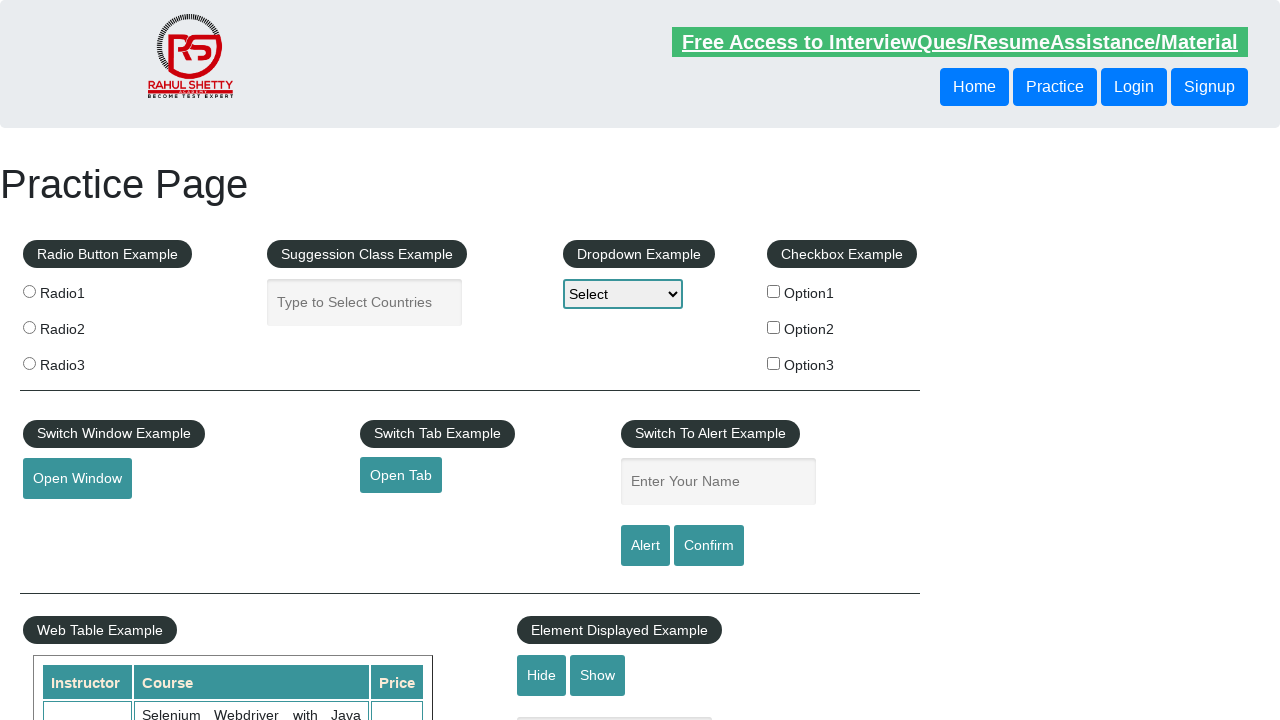

Selected radio button with value 'radio2' at (29, 327) on input[type="radio"] >> nth=1
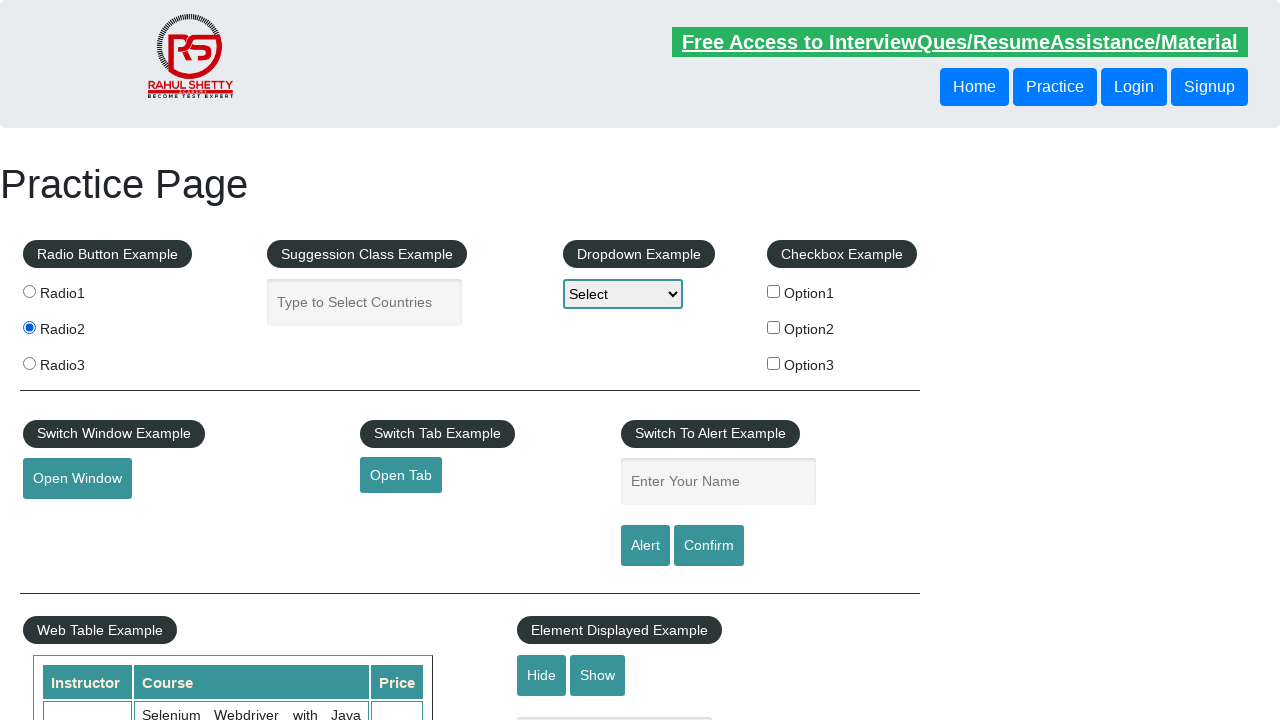

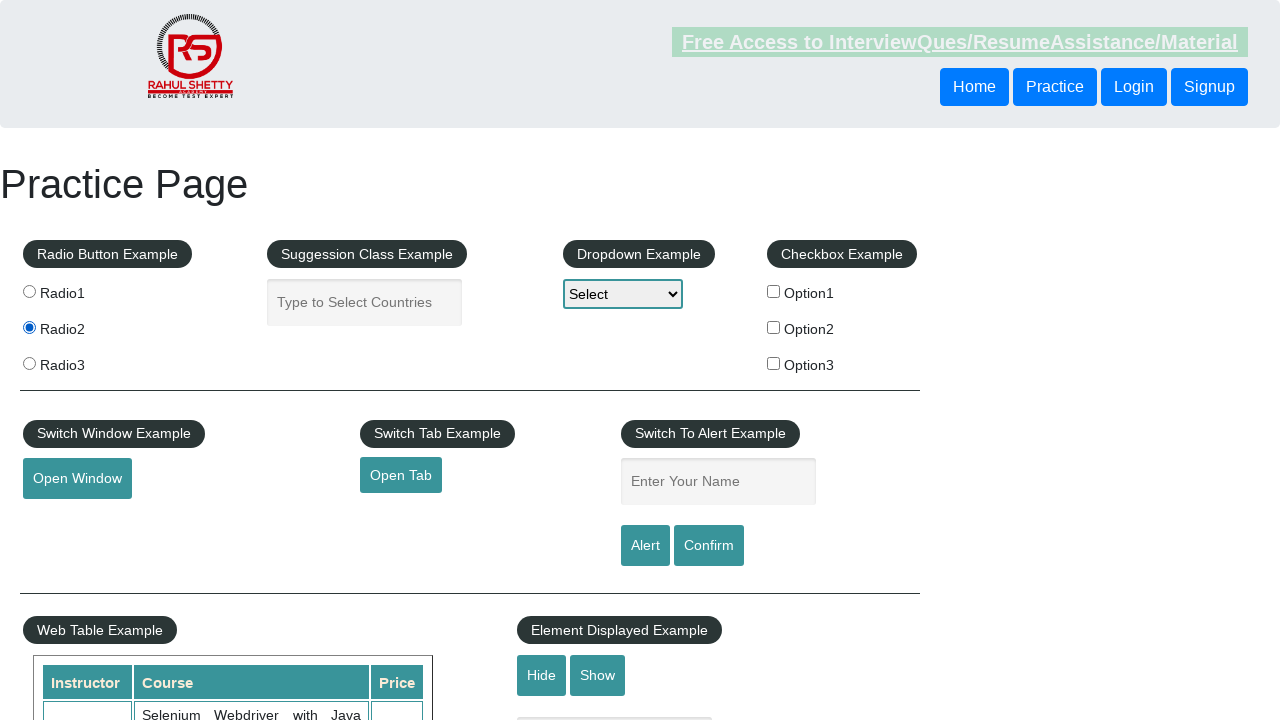